Tests the Links page by clicking on a link that returns a 201 Created status response.

Starting URL: https://demoqa.com/elements

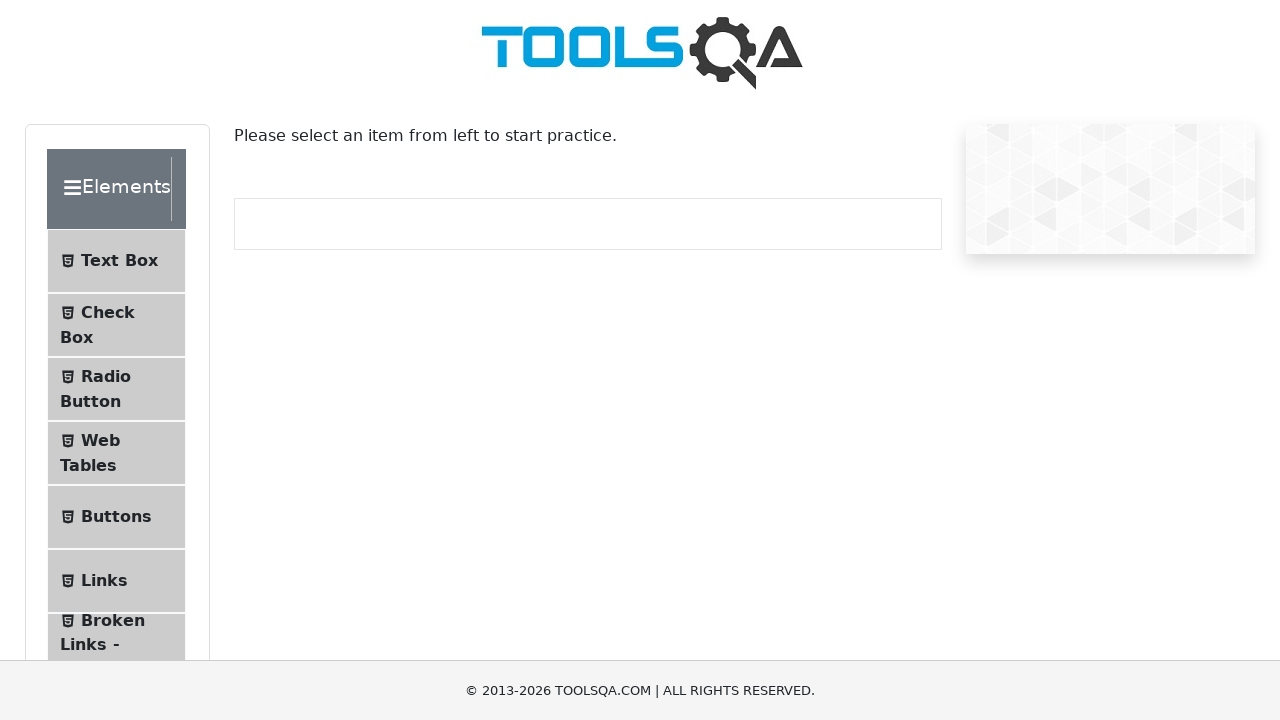

Clicked on Elements header at (109, 189) on xpath=//div[@class='header-wrapper']/*[text()='Elements']
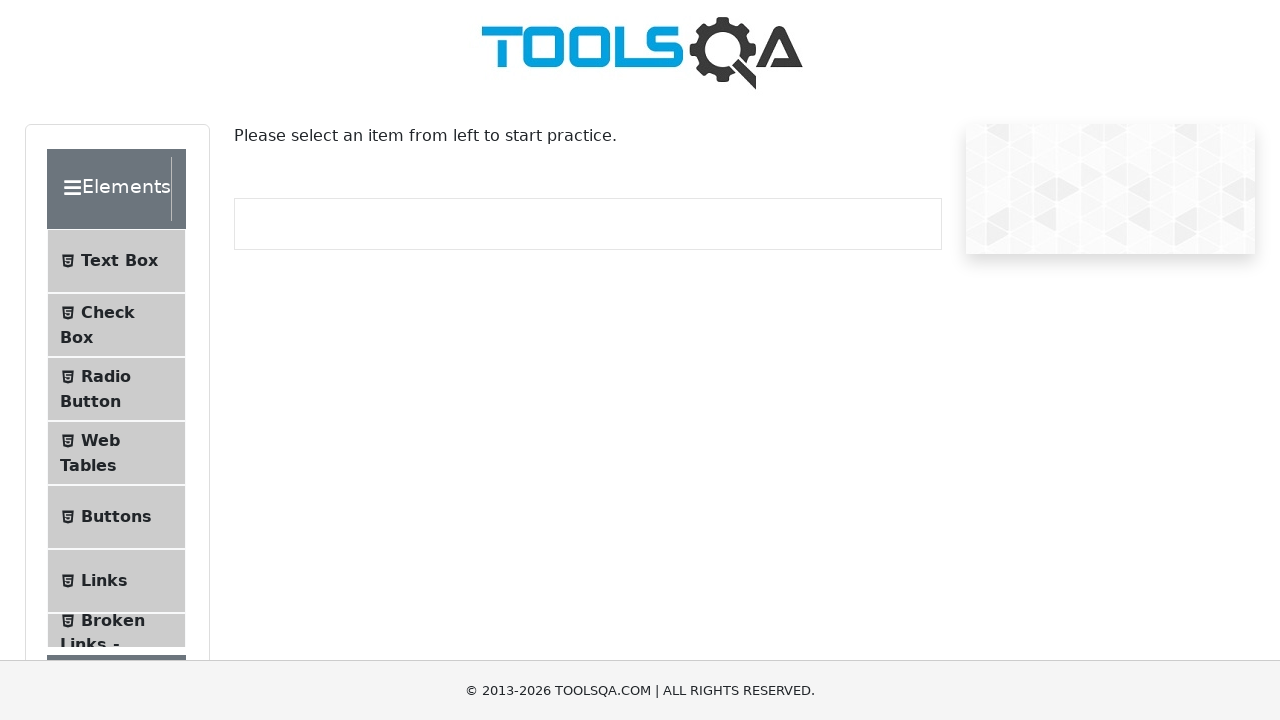

Clicked on Links menu item at (104, 240) on xpath=//span[contains(text(), 'Links')]
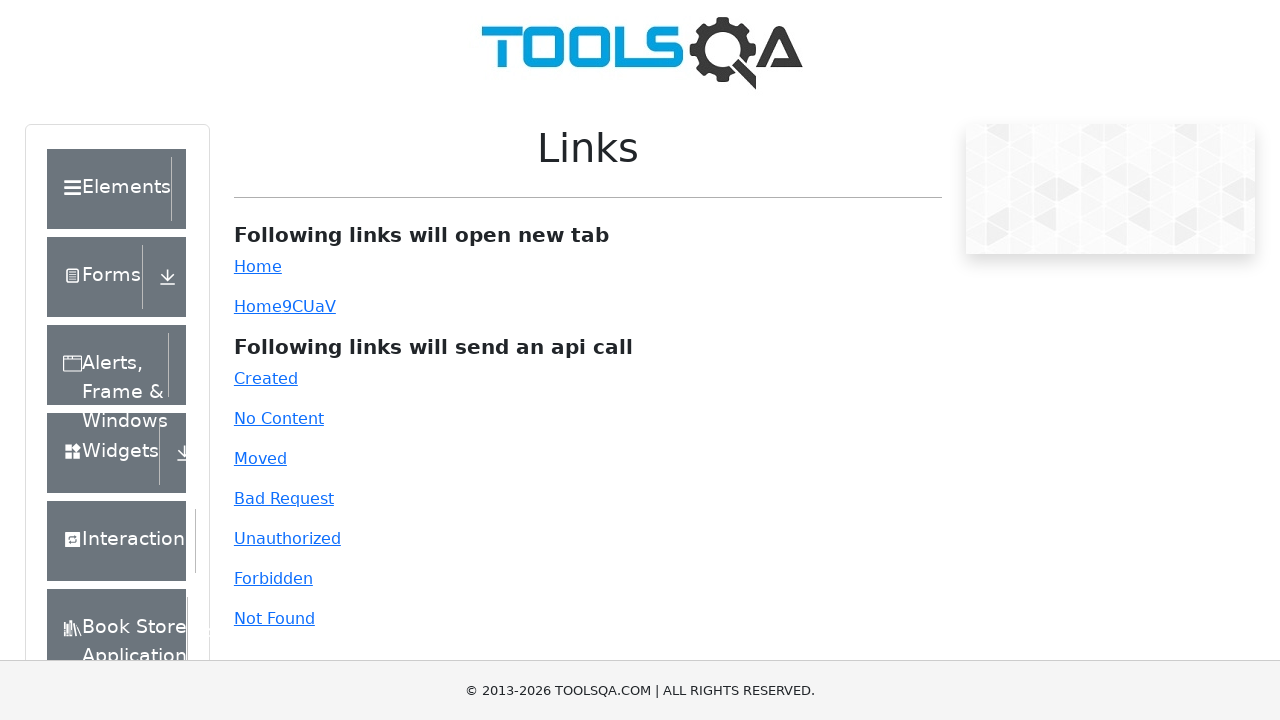

Clicked the created link to trigger 201 response at (266, 378) on #created
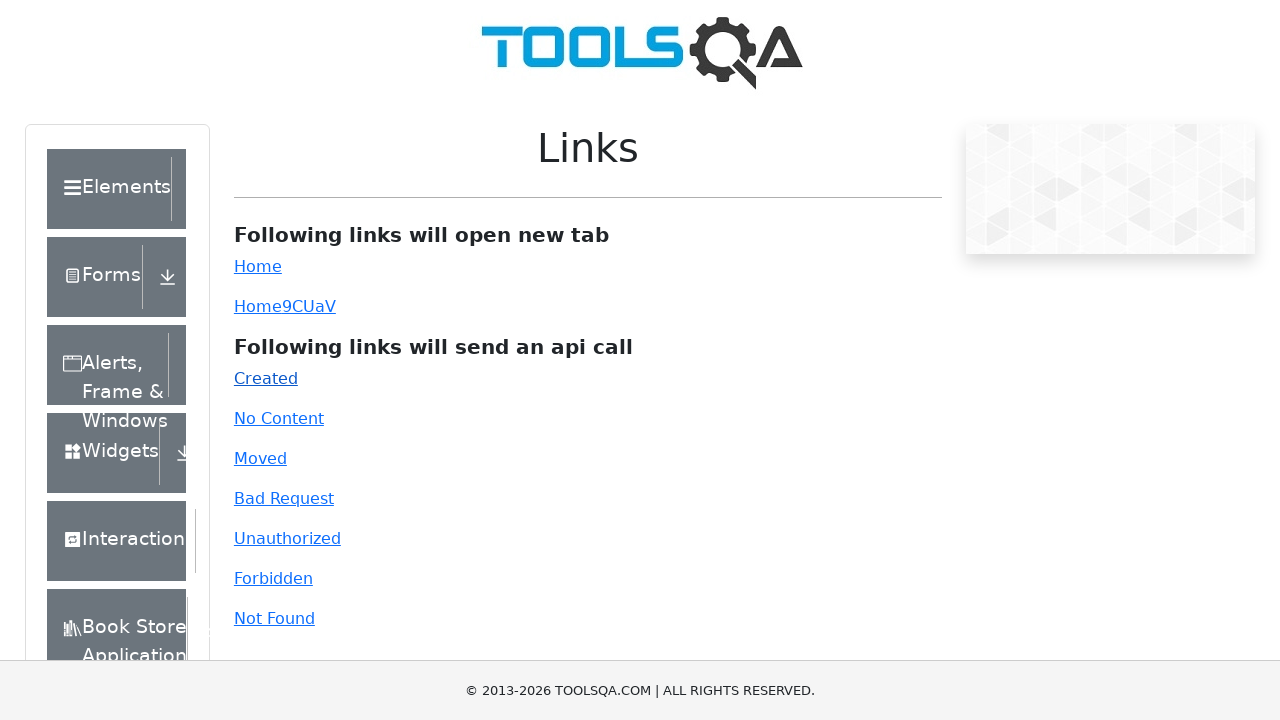

Link response message appeared
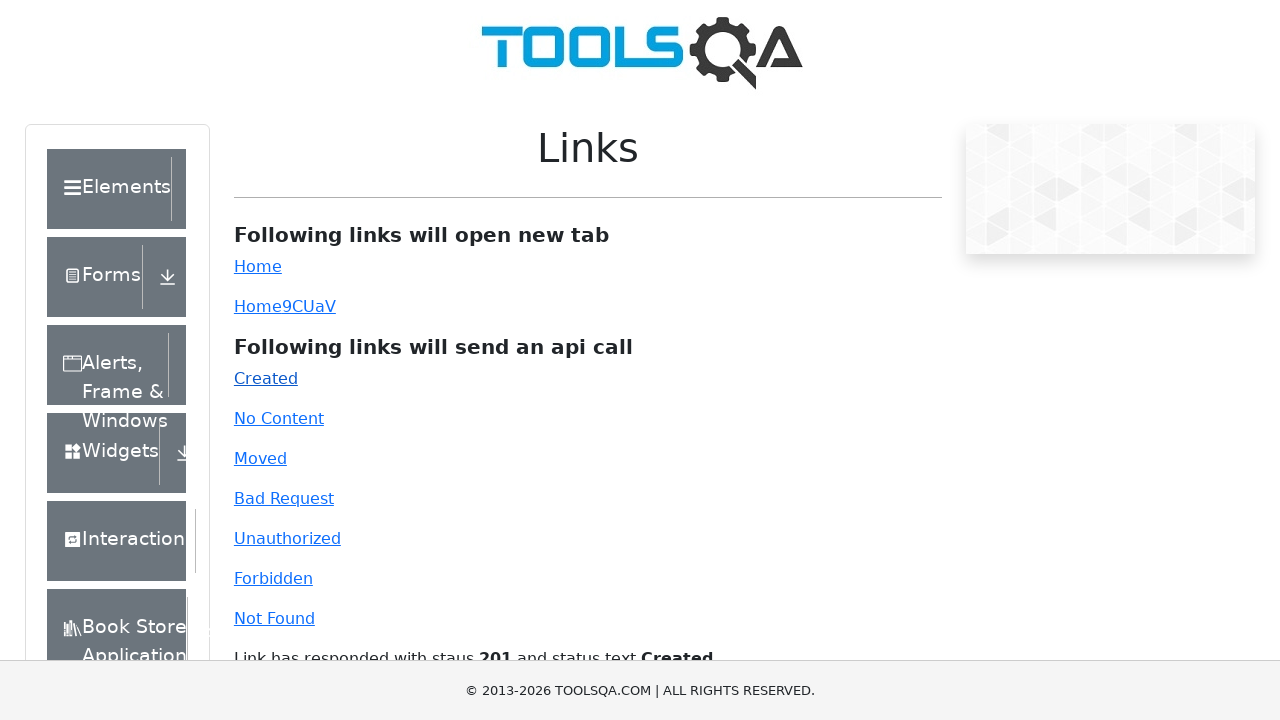

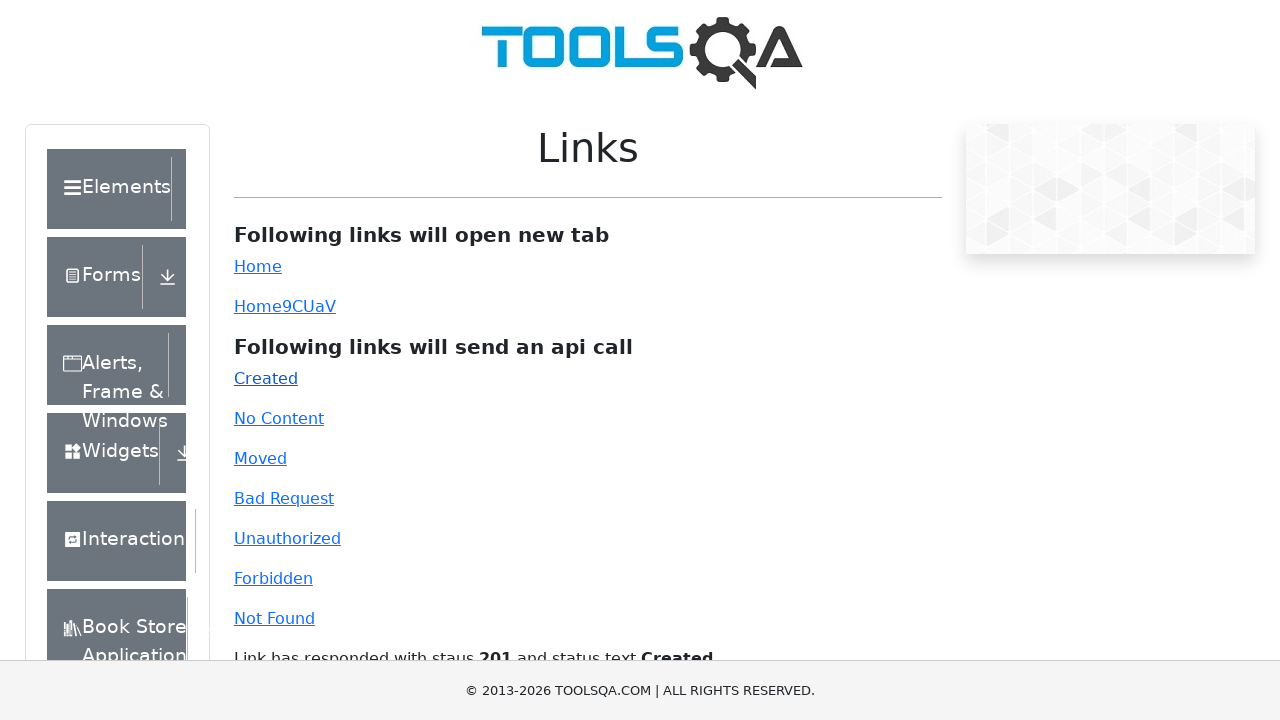